Tests that clicking Clear completed removes completed items from the list

Starting URL: https://demo.playwright.dev/todomvc

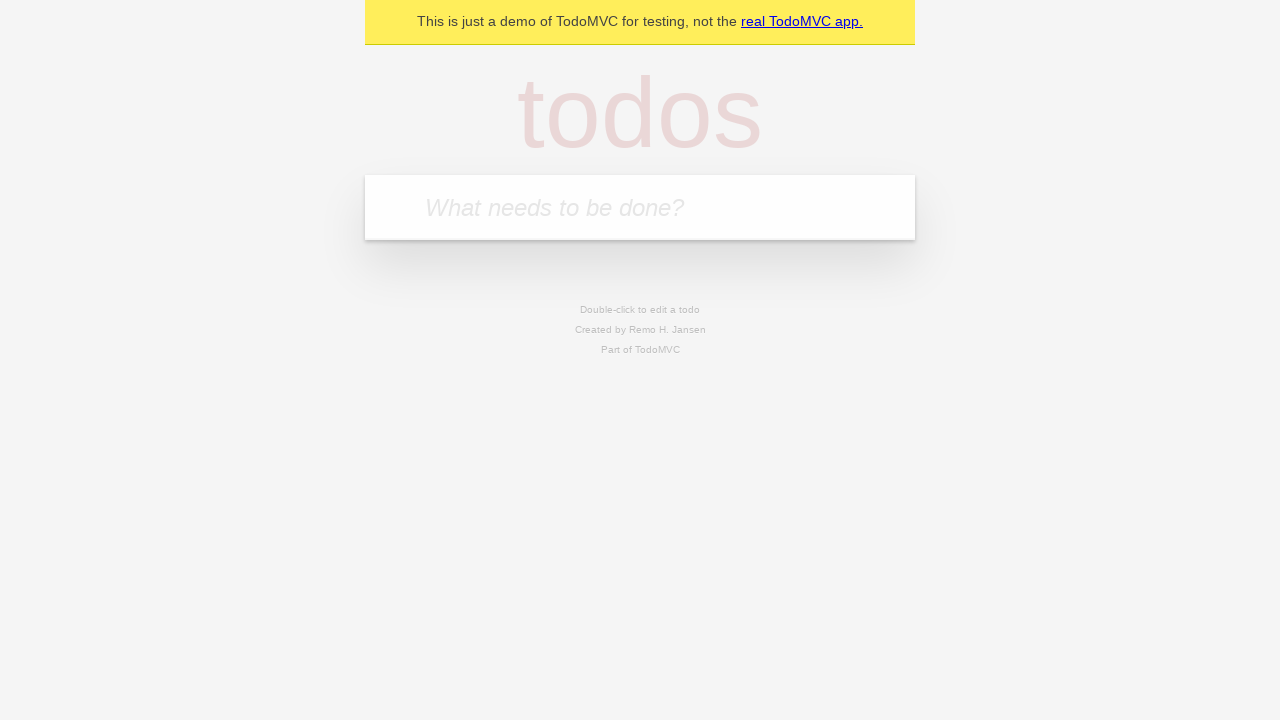

Filled new todo input with 'buy some cheese' on internal:attr=[placeholder="What needs to be done?"i]
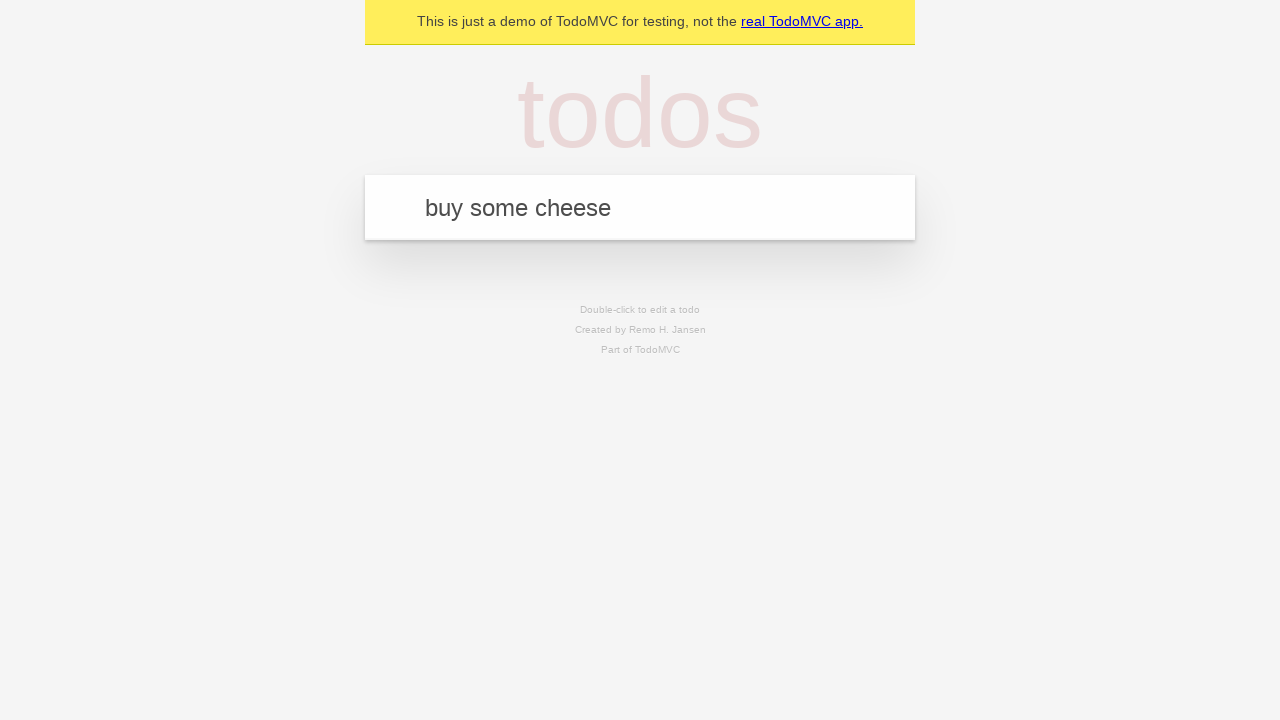

Pressed Enter to create first todo on internal:attr=[placeholder="What needs to be done?"i]
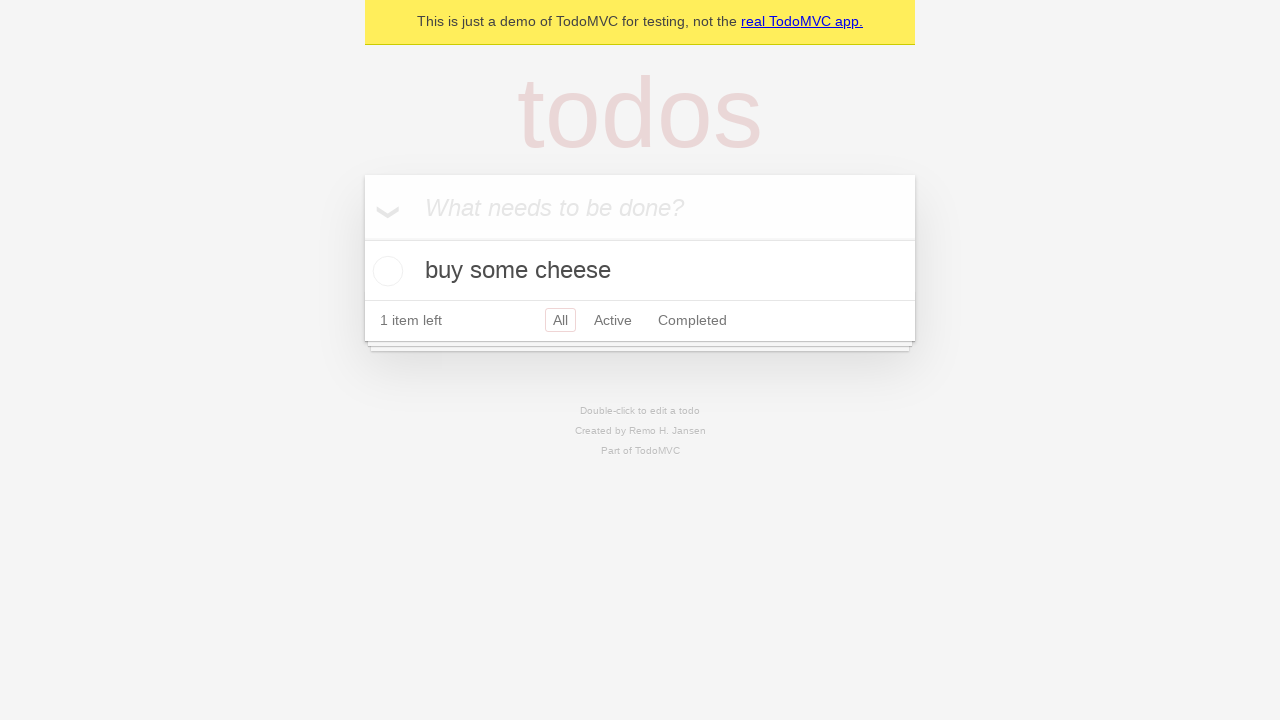

Filled new todo input with 'feed the cat' on internal:attr=[placeholder="What needs to be done?"i]
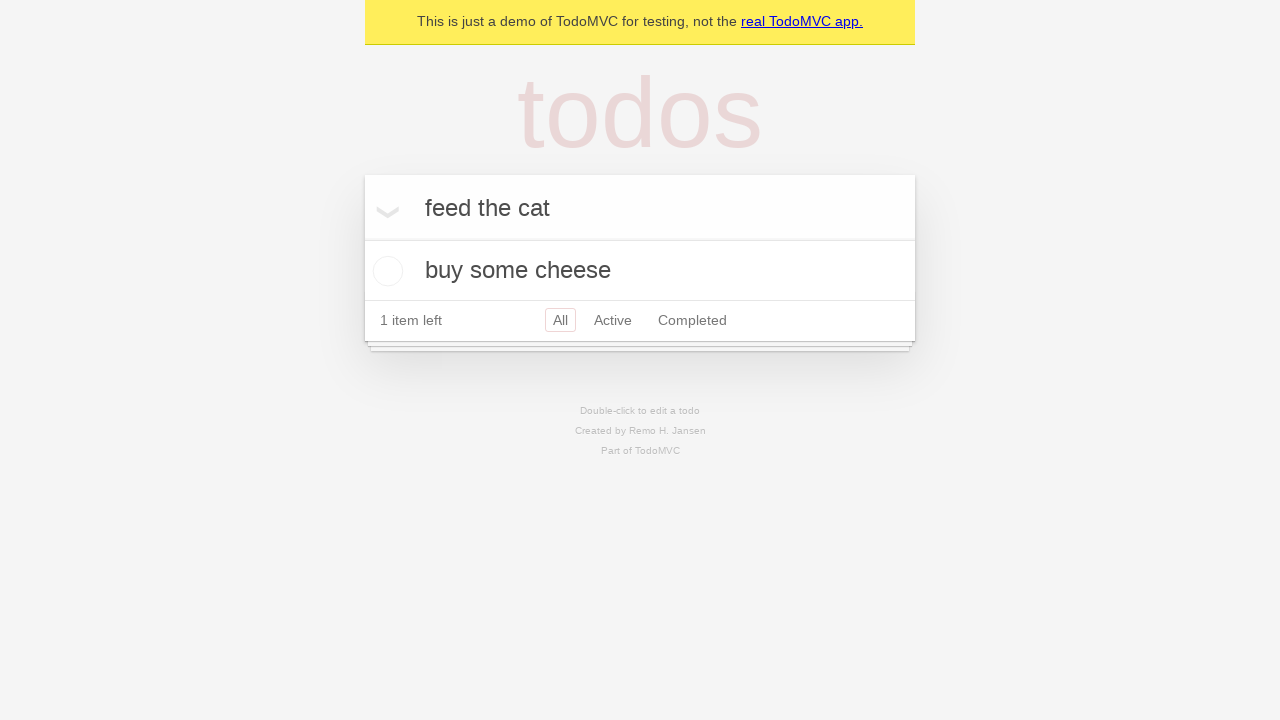

Pressed Enter to create second todo on internal:attr=[placeholder="What needs to be done?"i]
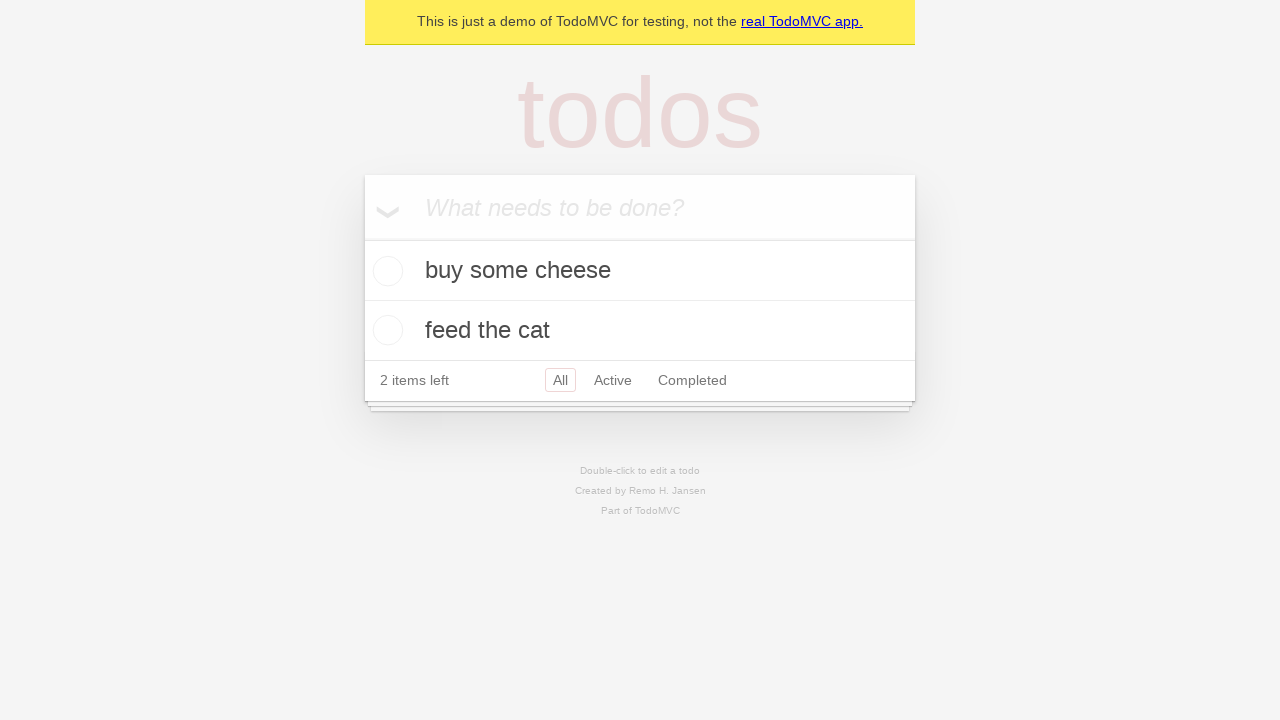

Filled new todo input with 'book a doctors appointment' on internal:attr=[placeholder="What needs to be done?"i]
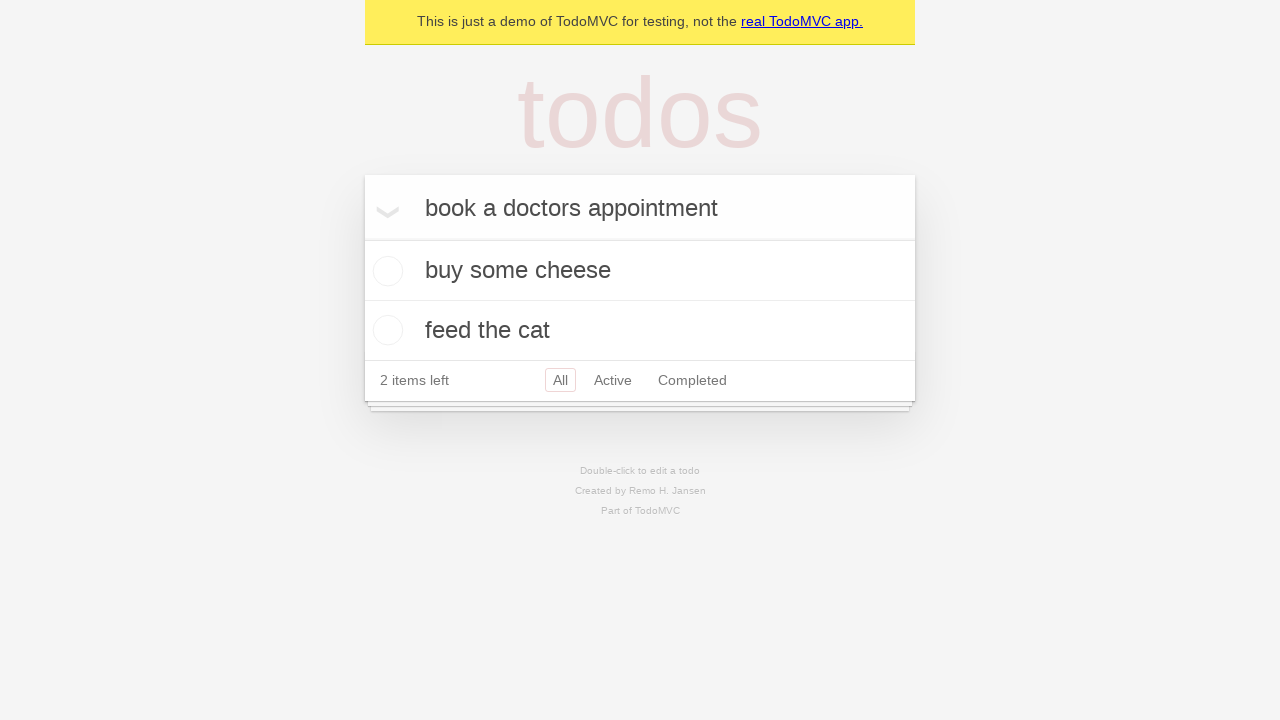

Pressed Enter to create third todo on internal:attr=[placeholder="What needs to be done?"i]
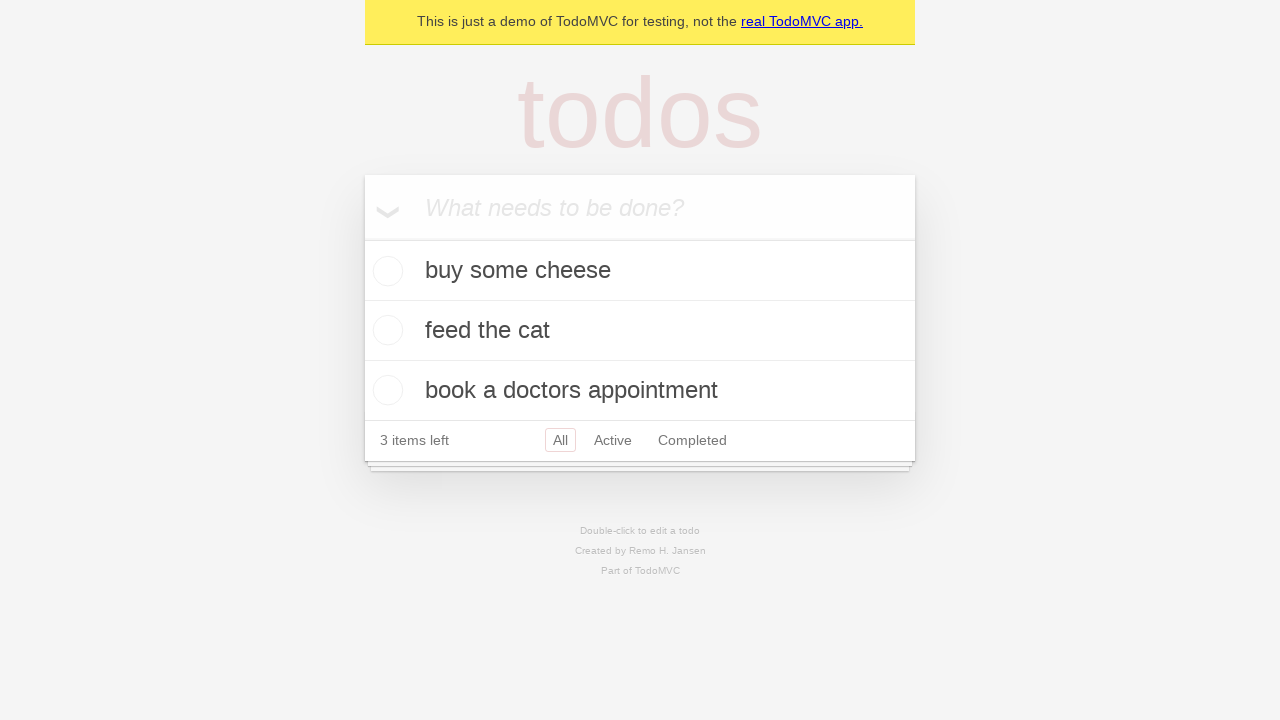

Waited for all 3 todo items to be created
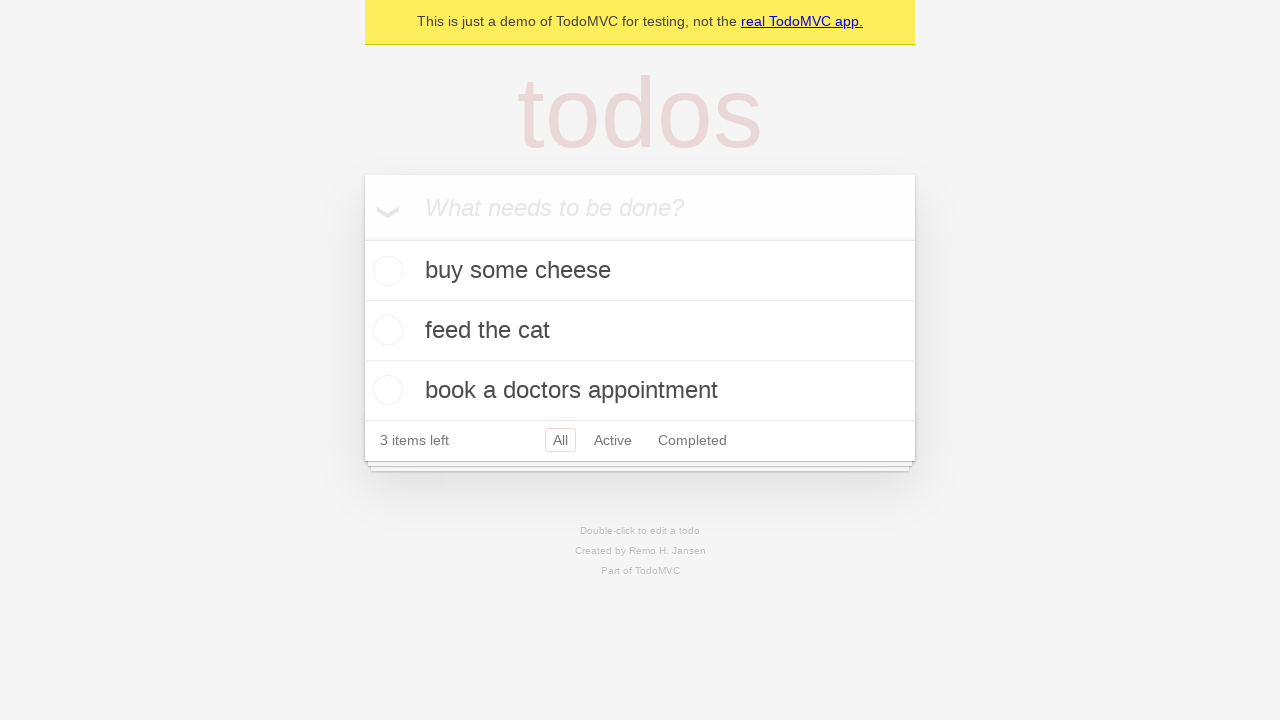

Checked the second todo item as completed at (385, 330) on internal:testid=[data-testid="todo-item"s] >> nth=1 >> internal:role=checkbox
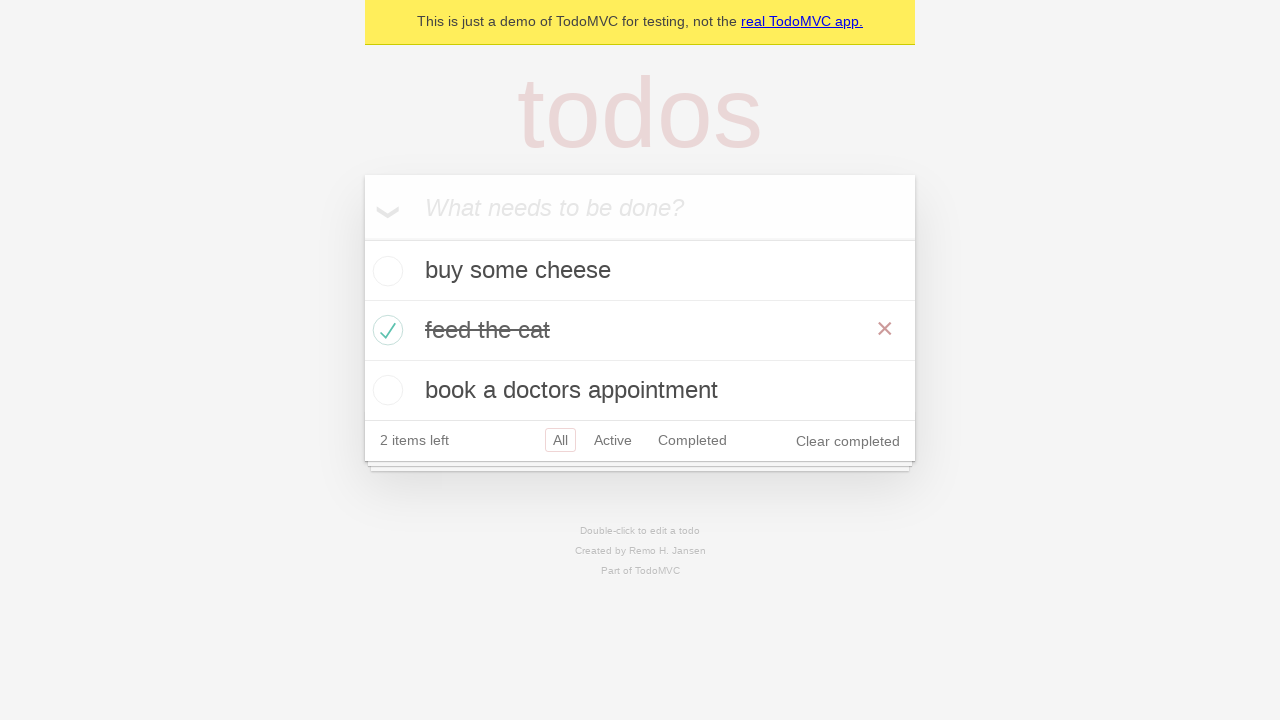

Clicked Clear completed button to remove completed items at (848, 441) on internal:role=button[name="Clear completed"i]
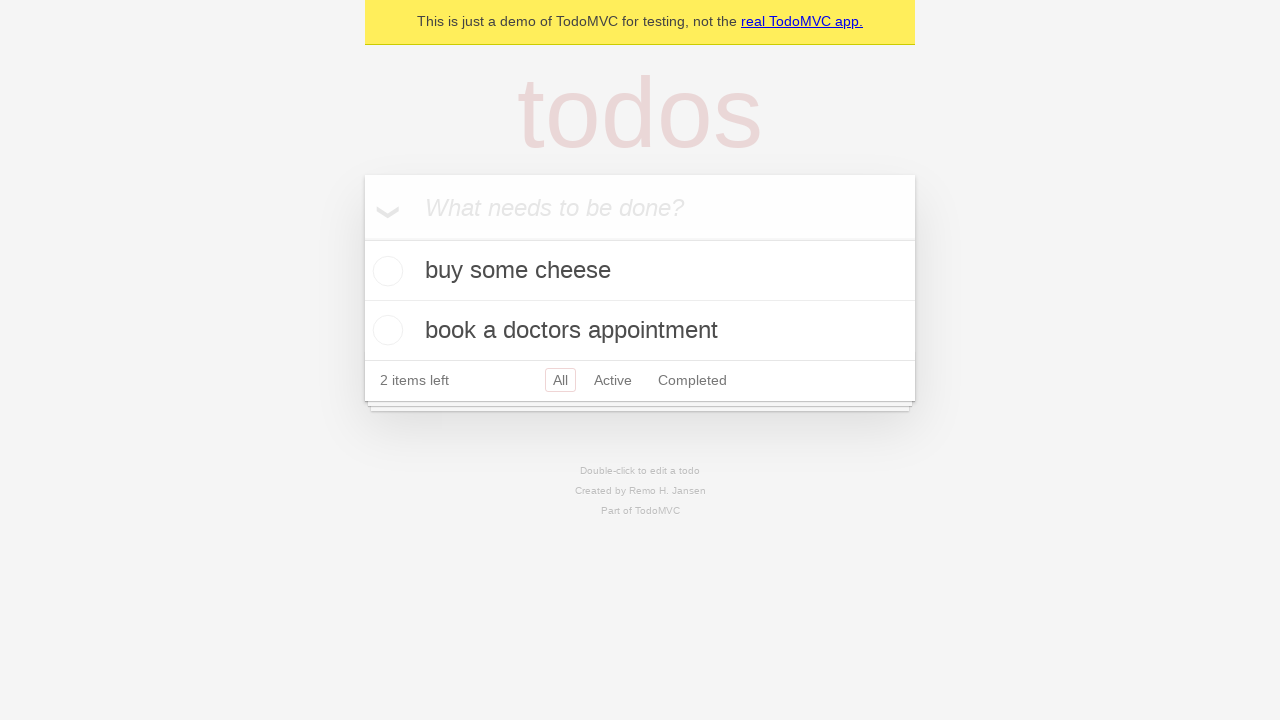

Waited for completed item to be removed, verified 2 items remain
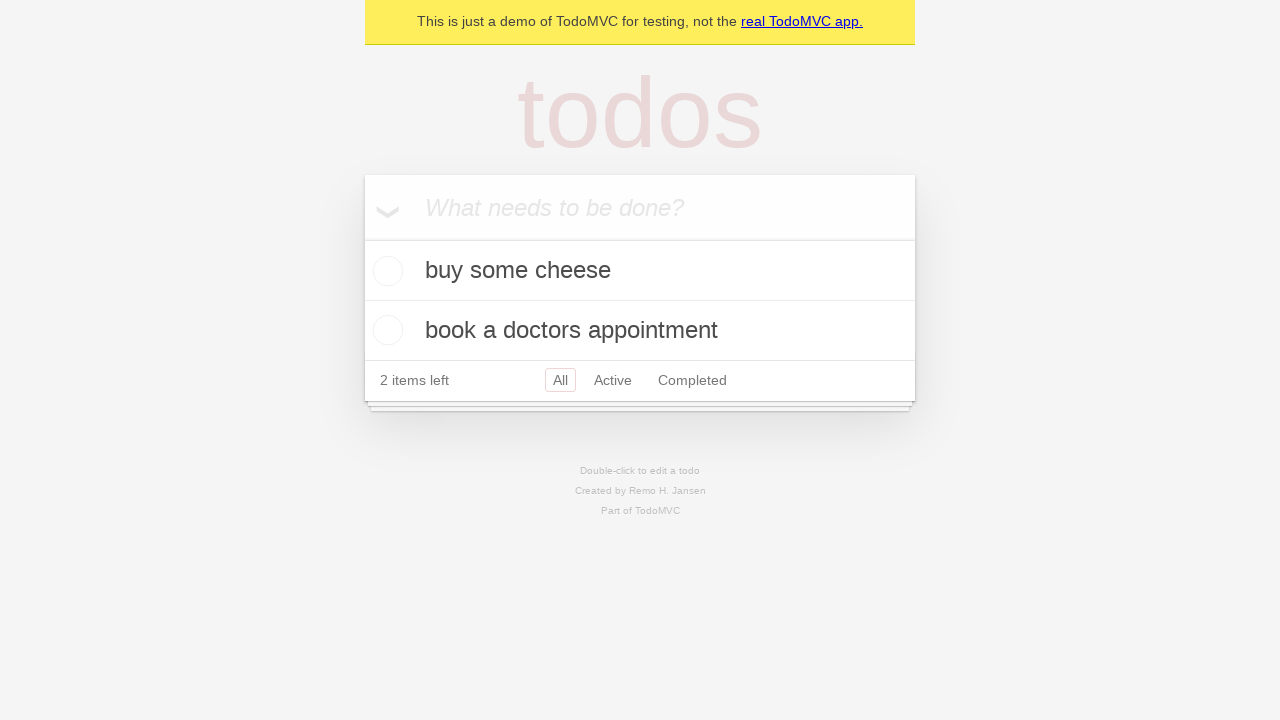

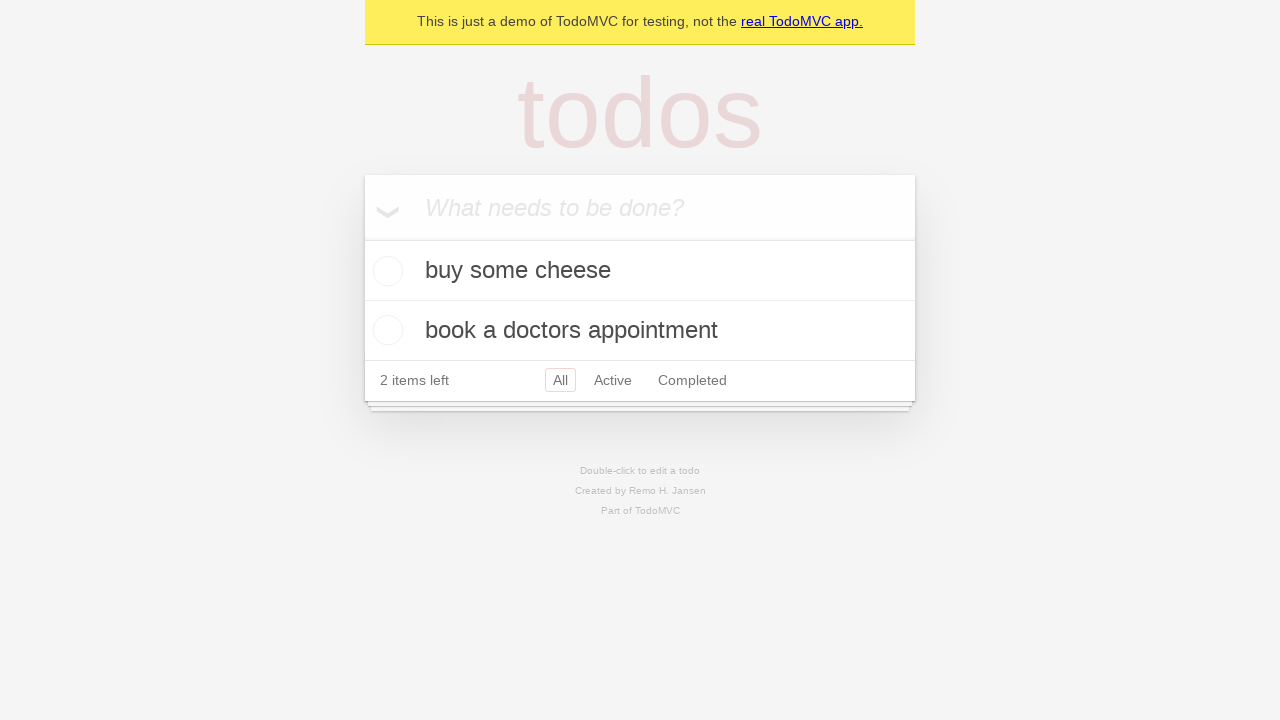